Tests contact form validation by clicking Submit without filling required fields and verifying that a "Forename is required" error message is displayed.

Starting URL: https://jupiter.cloud.planittesting.com/#/contact

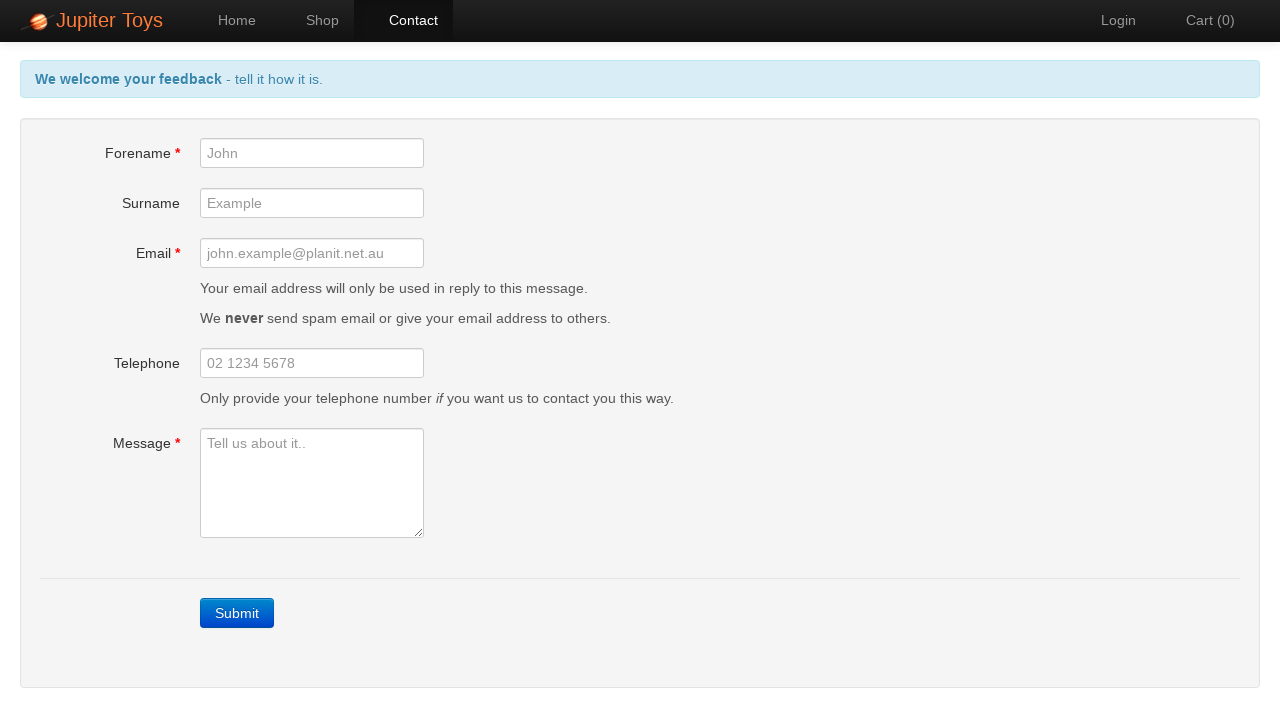

Navigated to contact form page
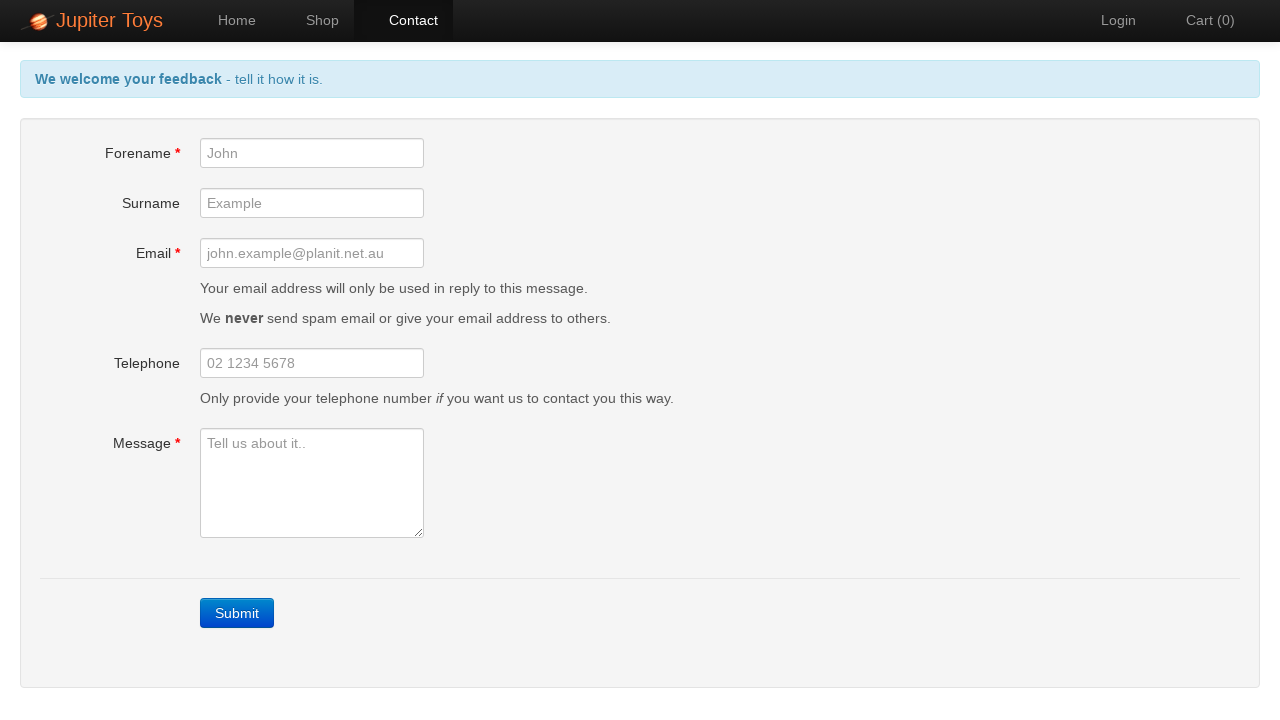

Clicked Submit button without filling required fields at (237, 613) on a:has-text('Submit')
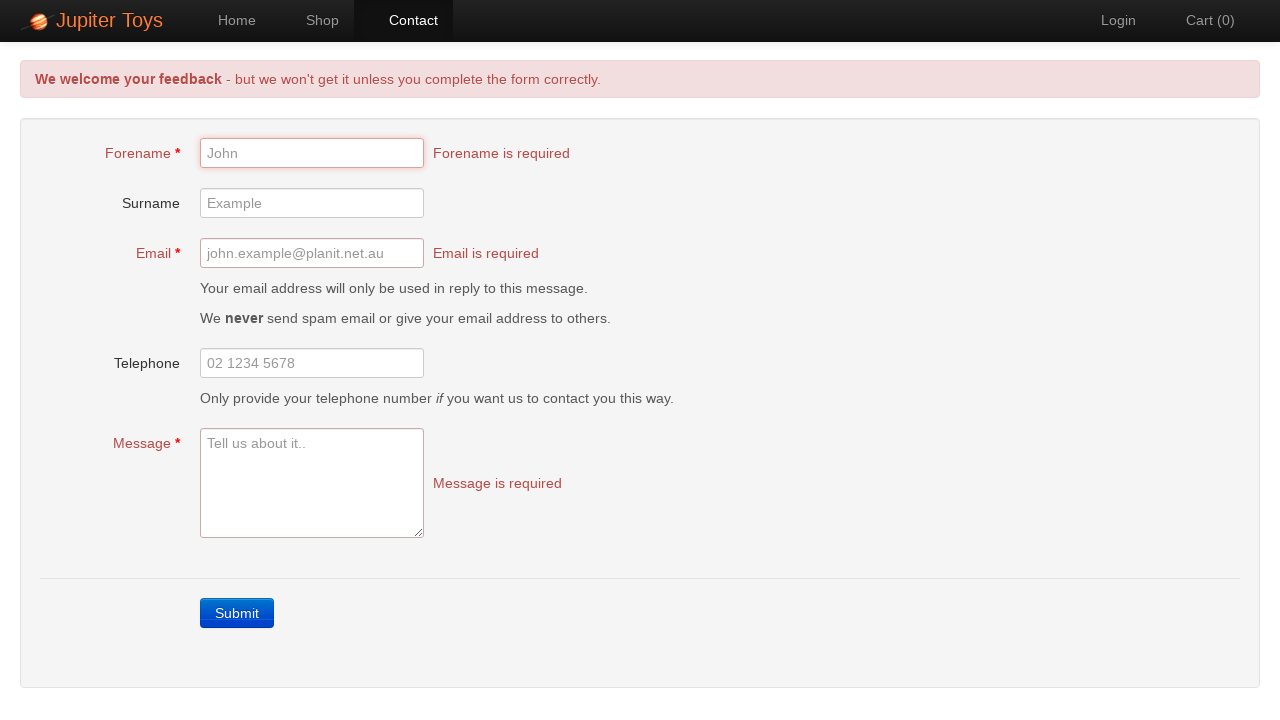

Error message element appeared
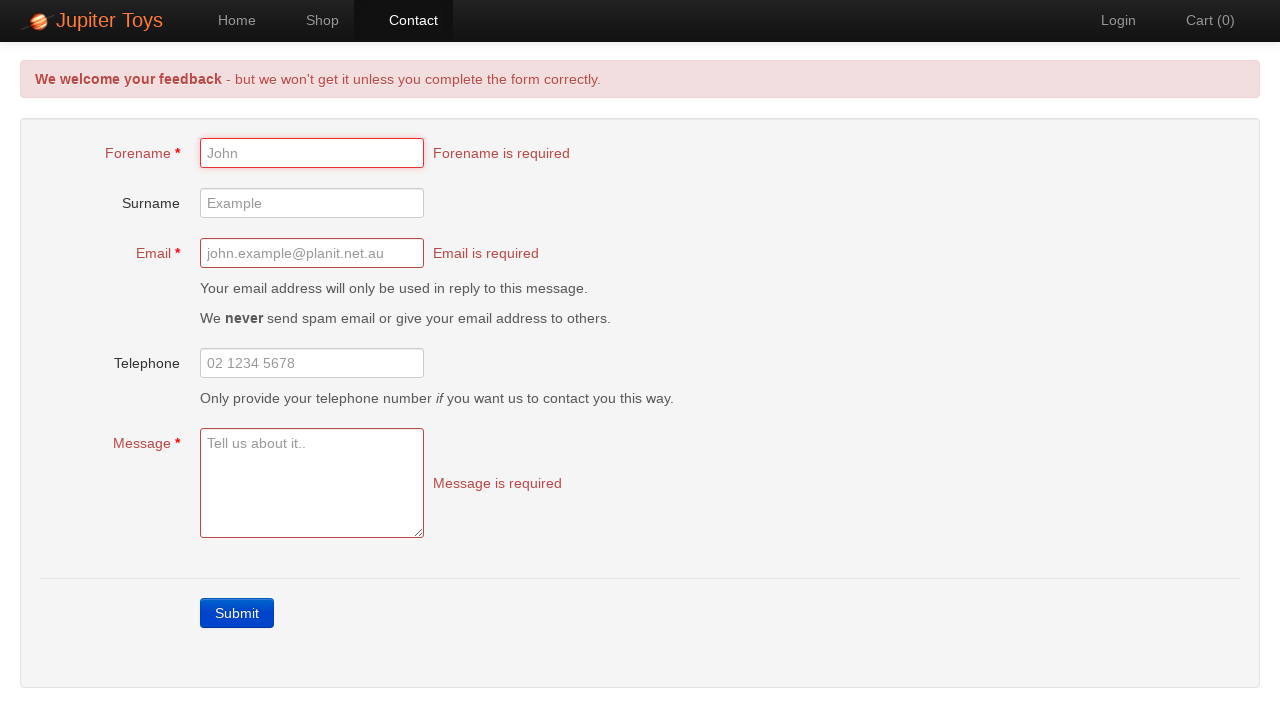

Retrieved error message text content
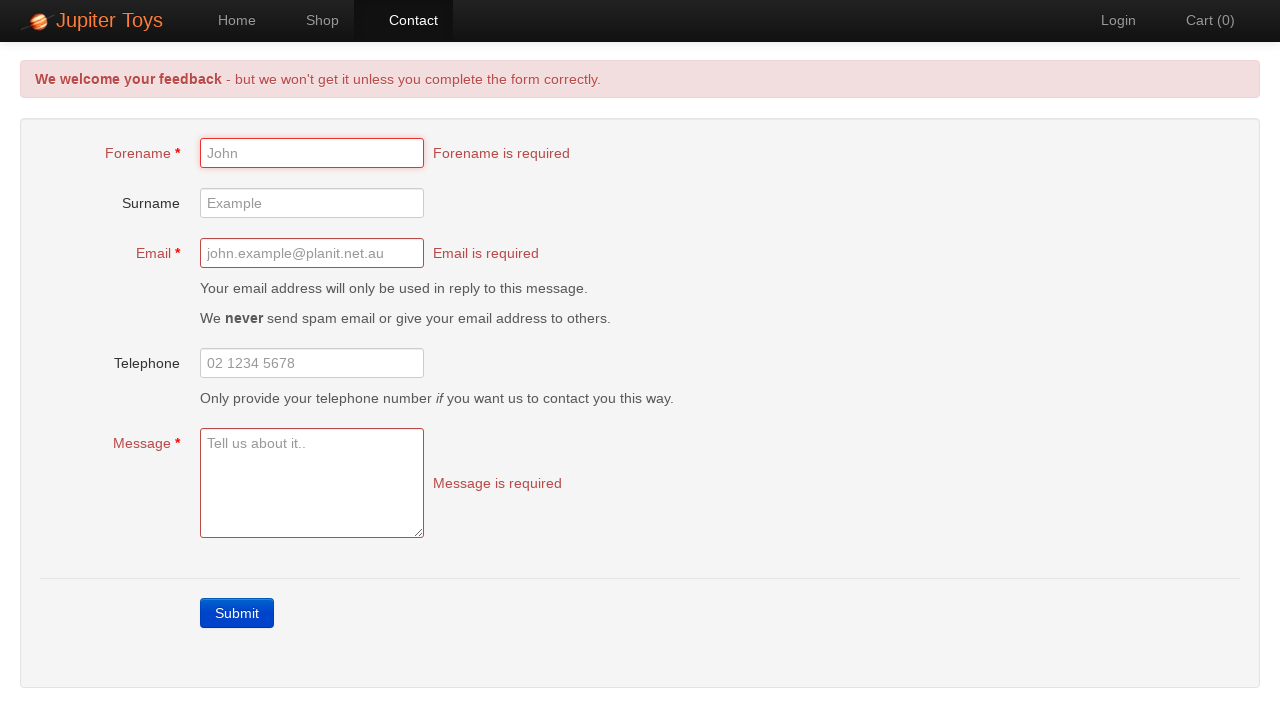

Verified 'Forename is required' error message is displayed
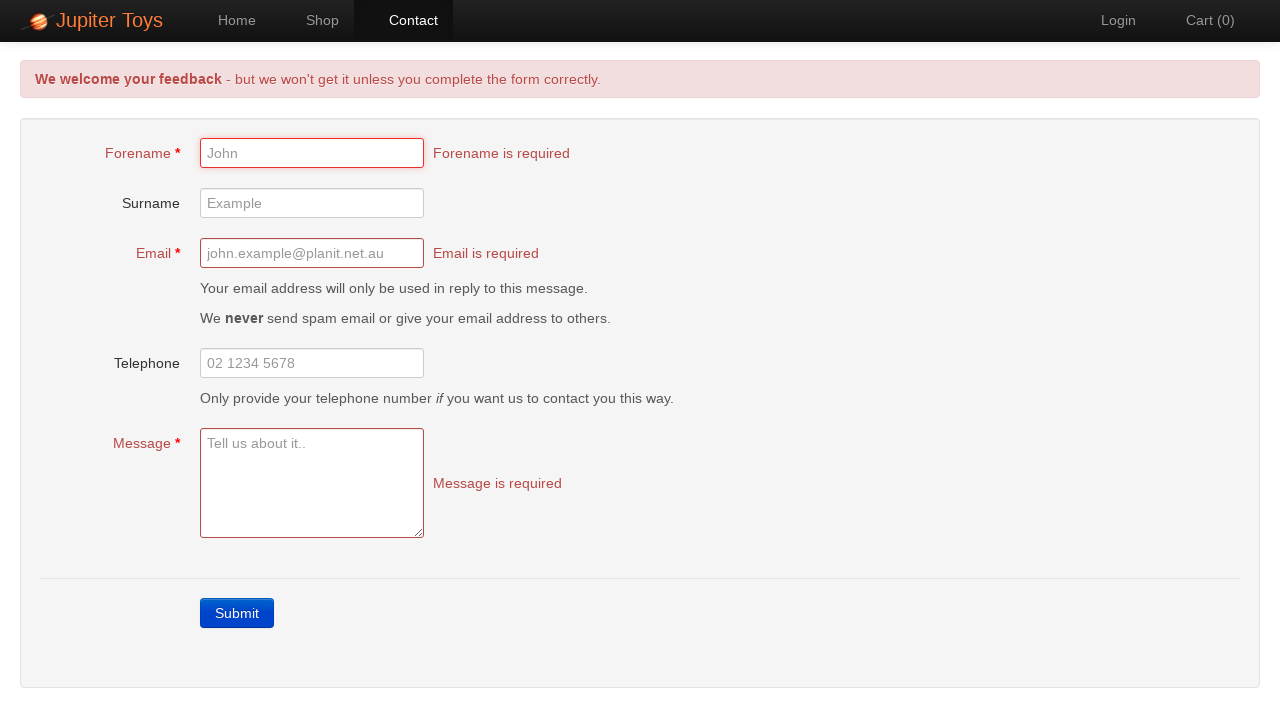

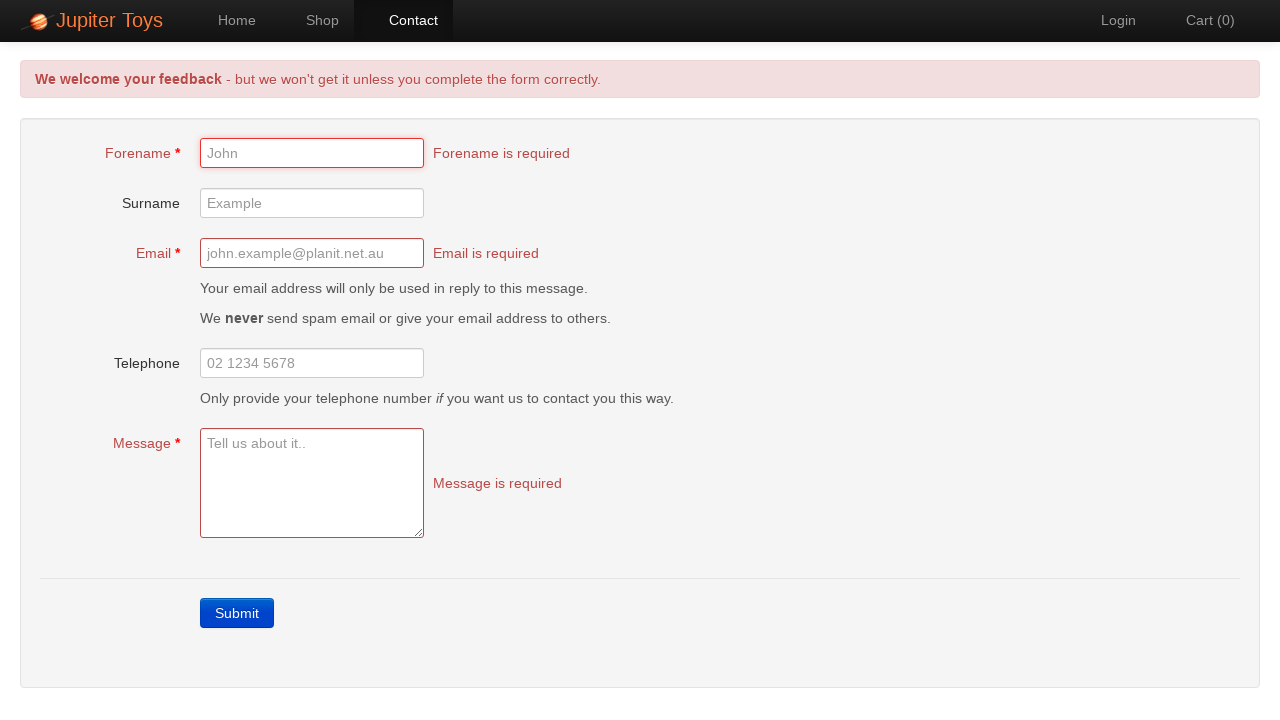